Tests default Playwright behavior for handling JavaScript alerts by clicking buttons that trigger simple, confirm, and prompt dialogs without explicit dialog handling.

Starting URL: https://leafground.com/alert.xhtml

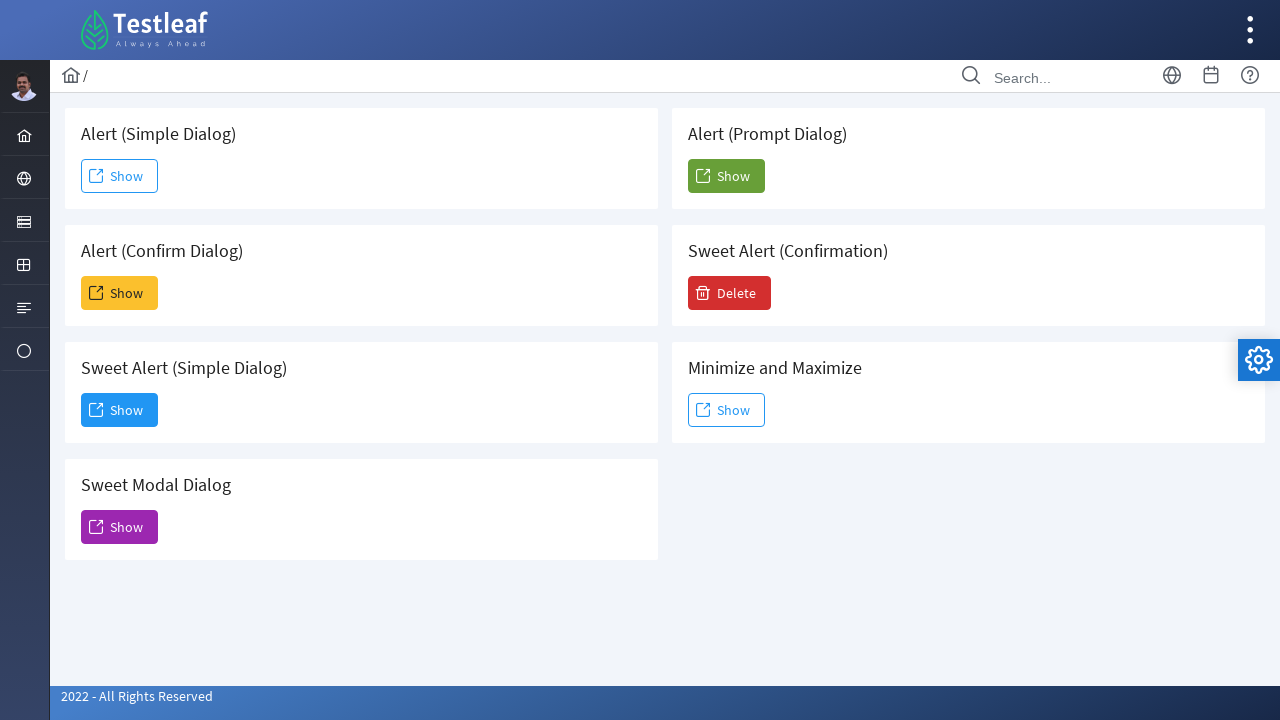

Clicked button to trigger Simple Alert Dialog at (120, 176) on xpath=//h5[text()=' Alert (Simple Dialog)']//following::span[2]
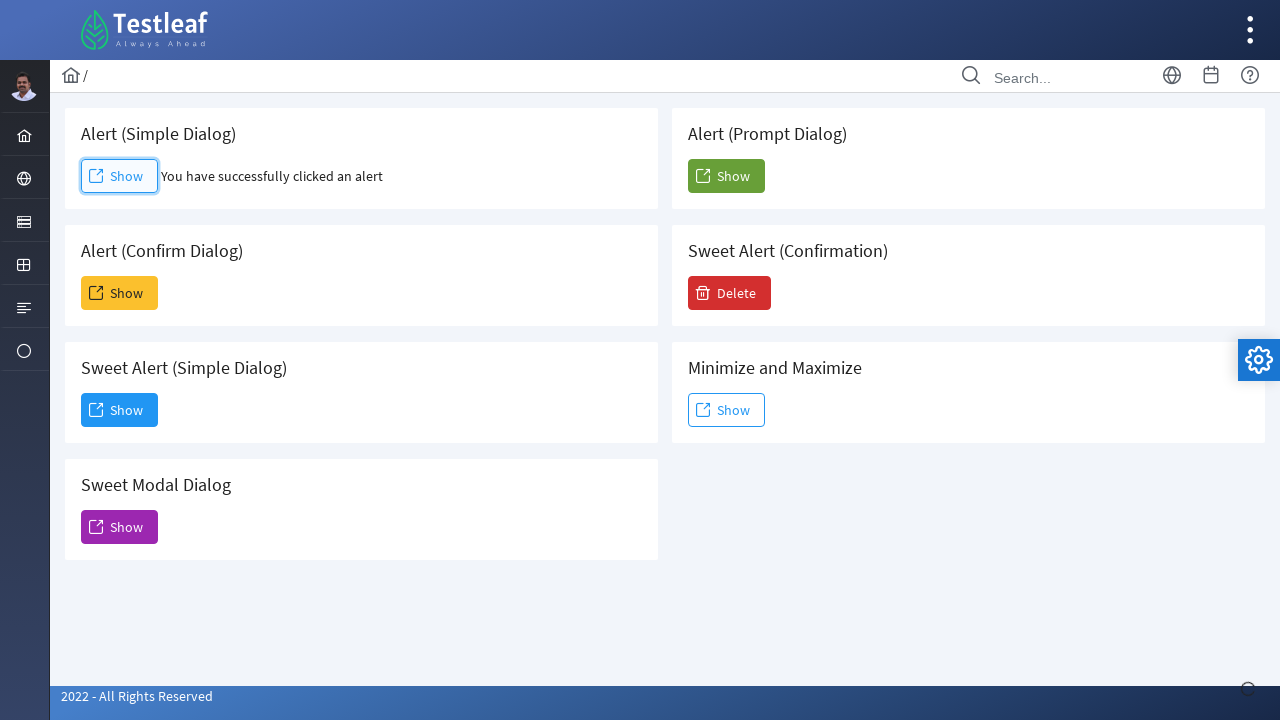

Clicked button to trigger Confirm Dialog at (120, 293) on xpath=//h5[text()=' Alert (Confirm Dialog)']//following::span[2]
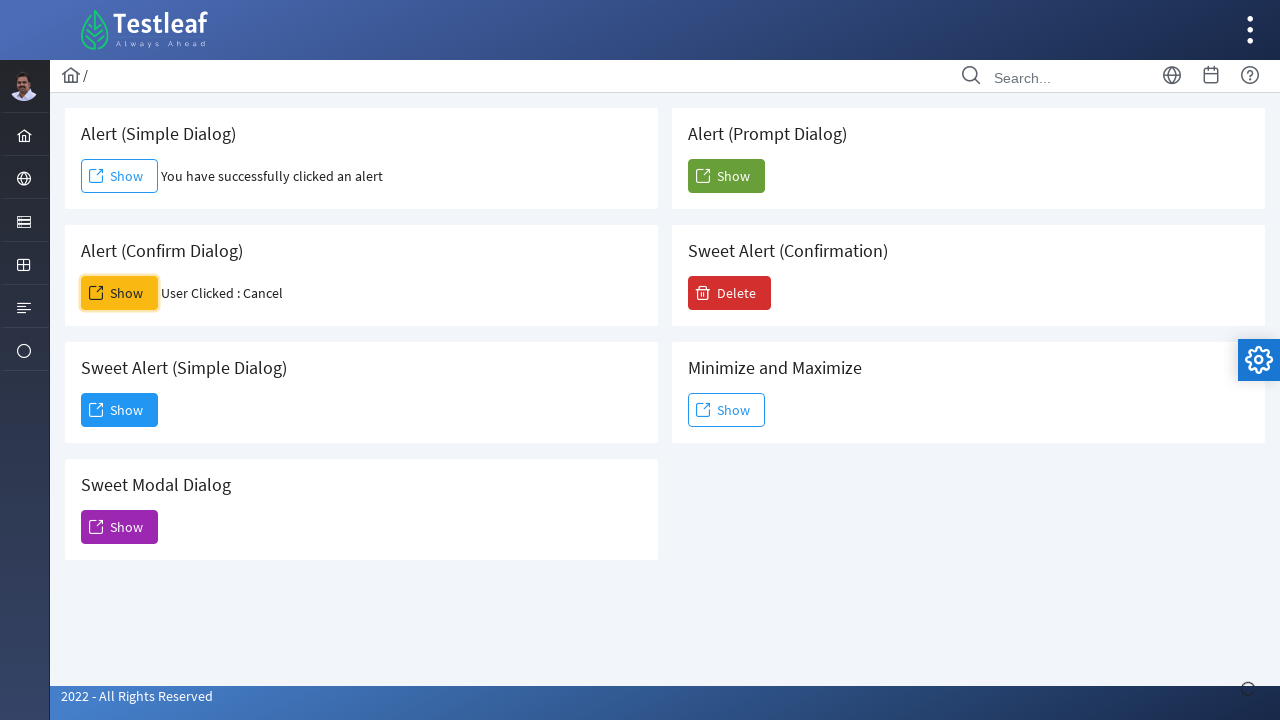

Clicked button to trigger Prompt Dialog at (726, 176) on xpath=//h5[text()=' Alert (Prompt Dialog)']//following::span[2]
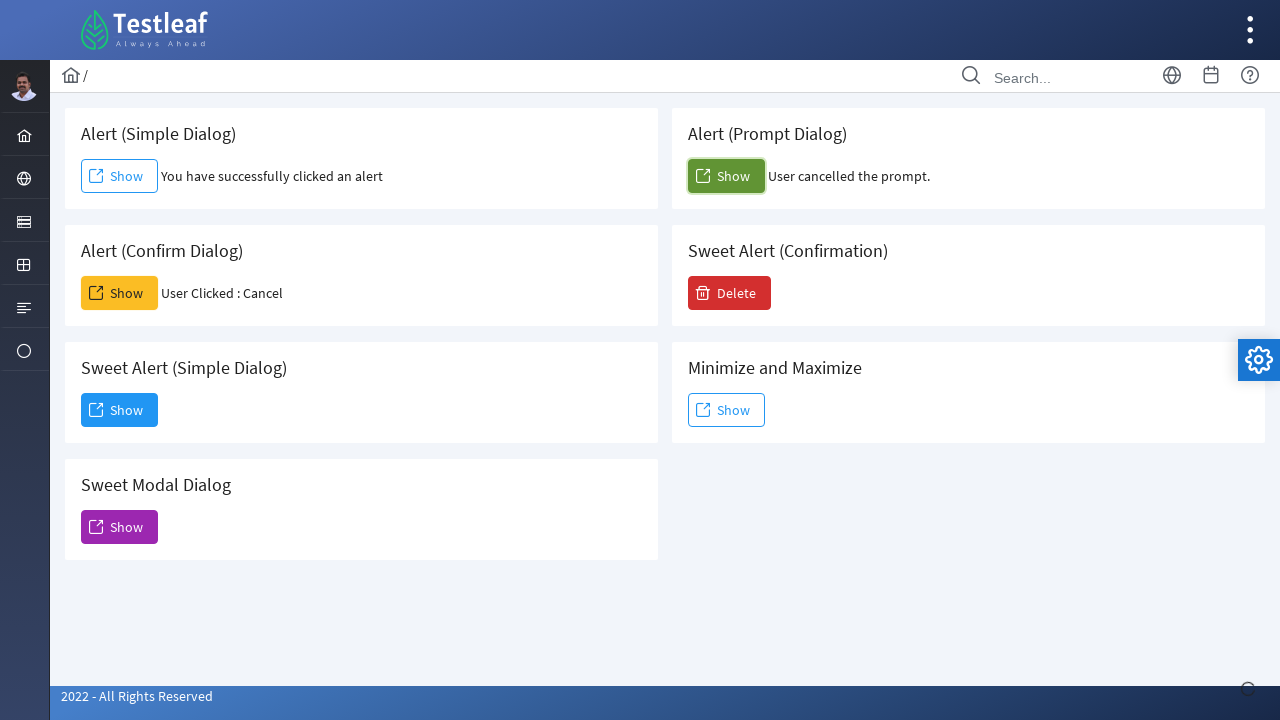

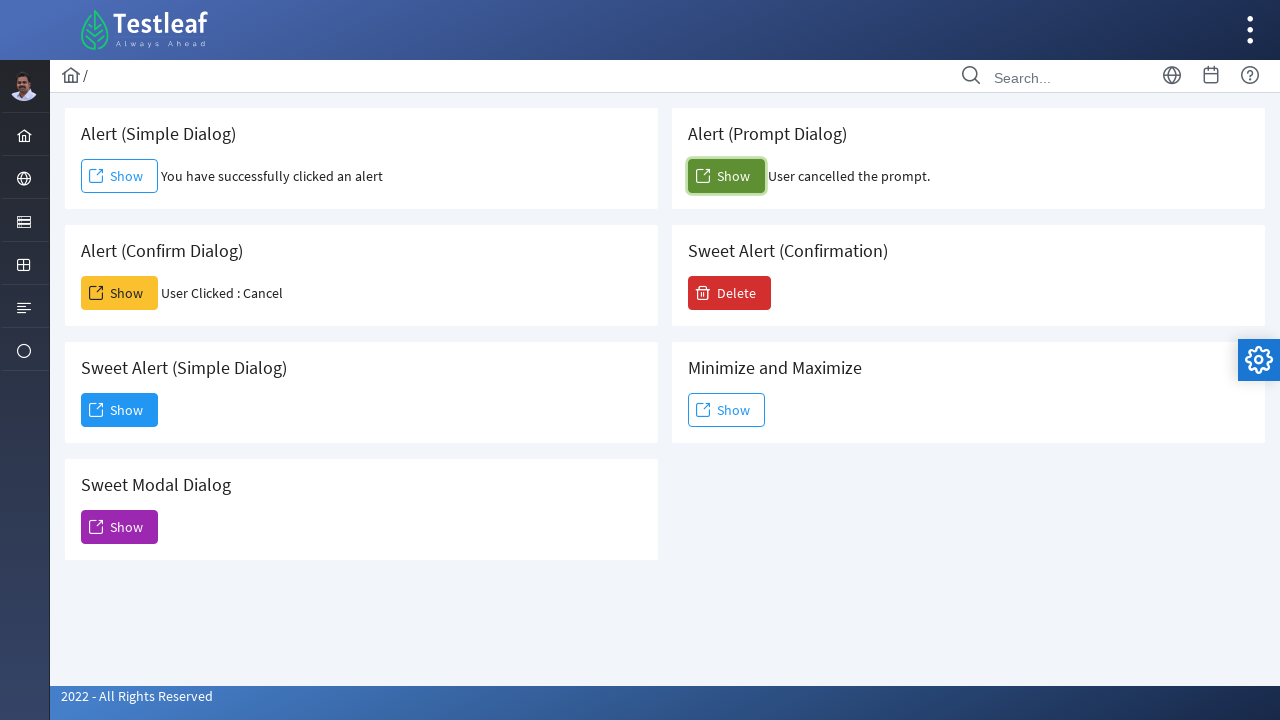